Tests browser window/tab management by clicking a button that opens new tabs multiple times, switching between tabs, and closing child windows while returning to the parent window.

Starting URL: https://demoqa.com/browser-windows

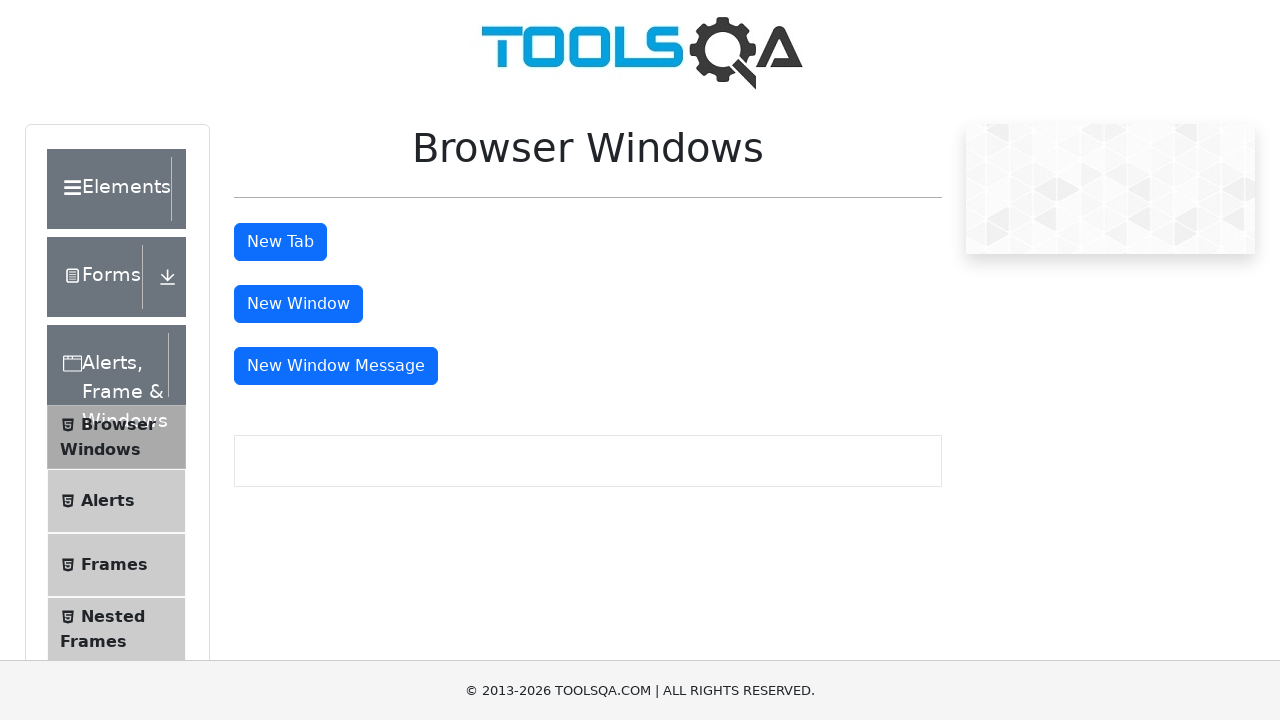

Clicked button to open first new tab at (280, 242) on #tabButton
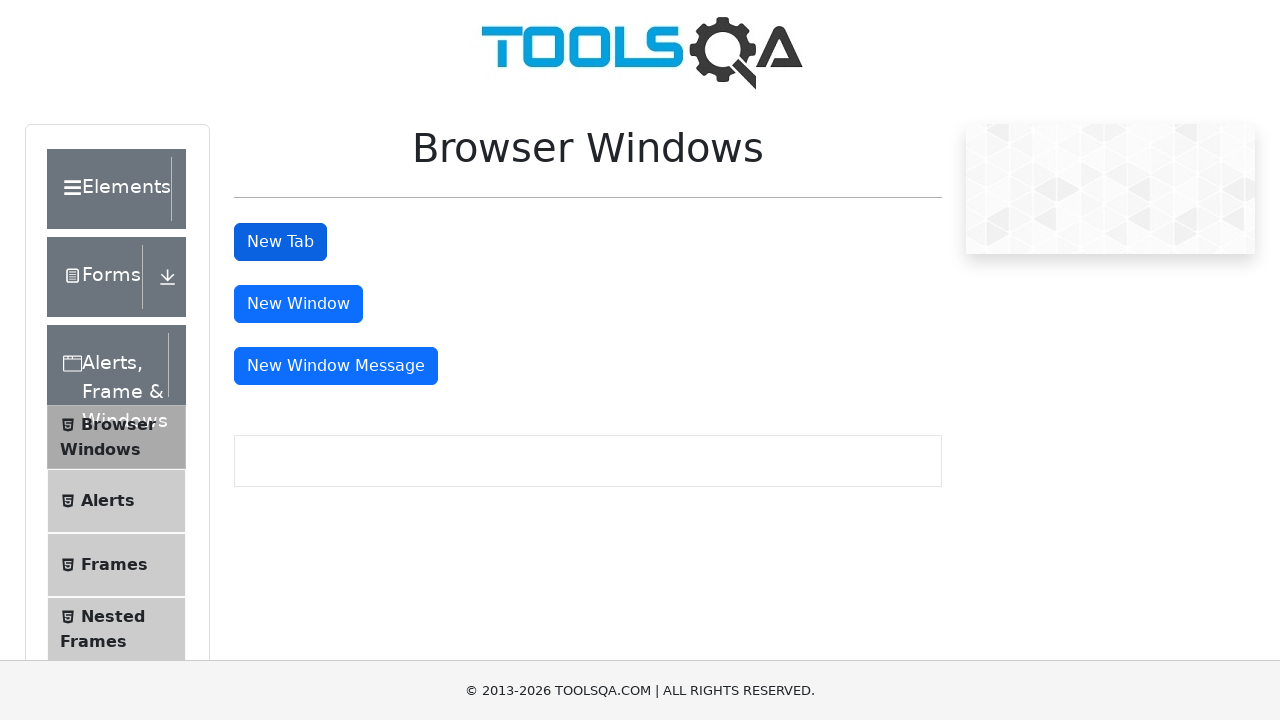

Switched to first window
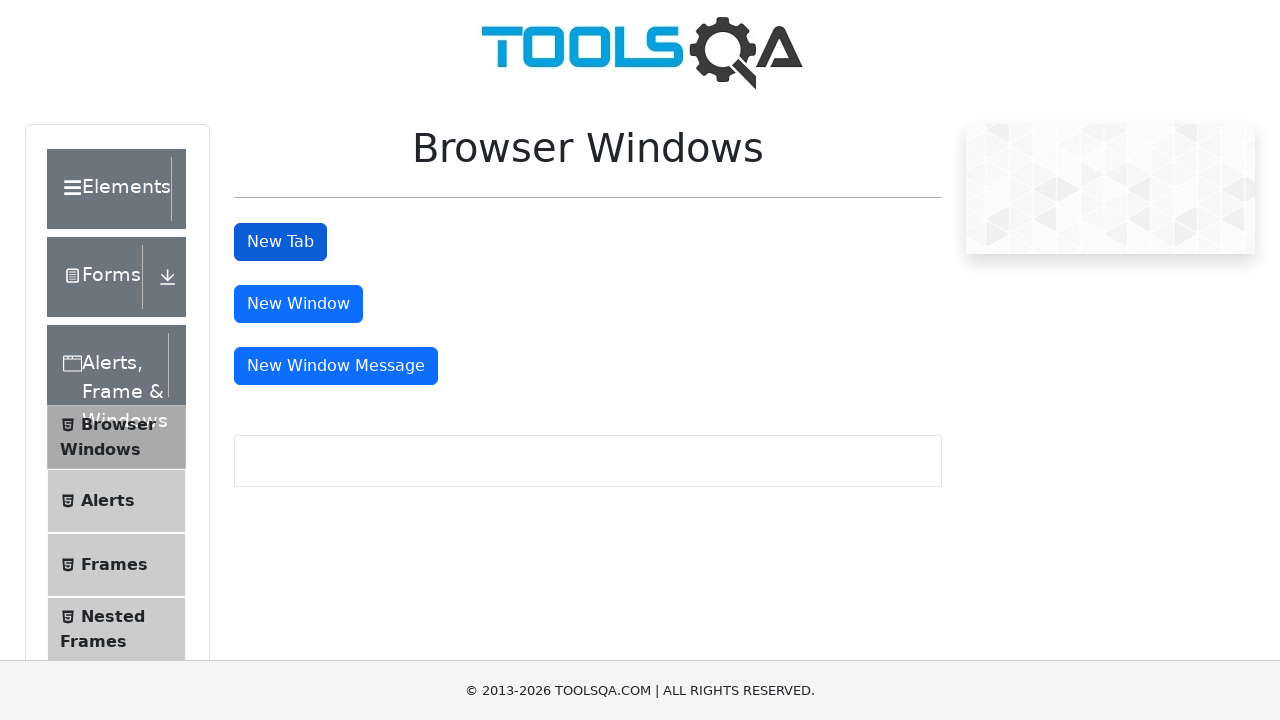

Clicked button to open second new tab at (280, 242) on #tabButton
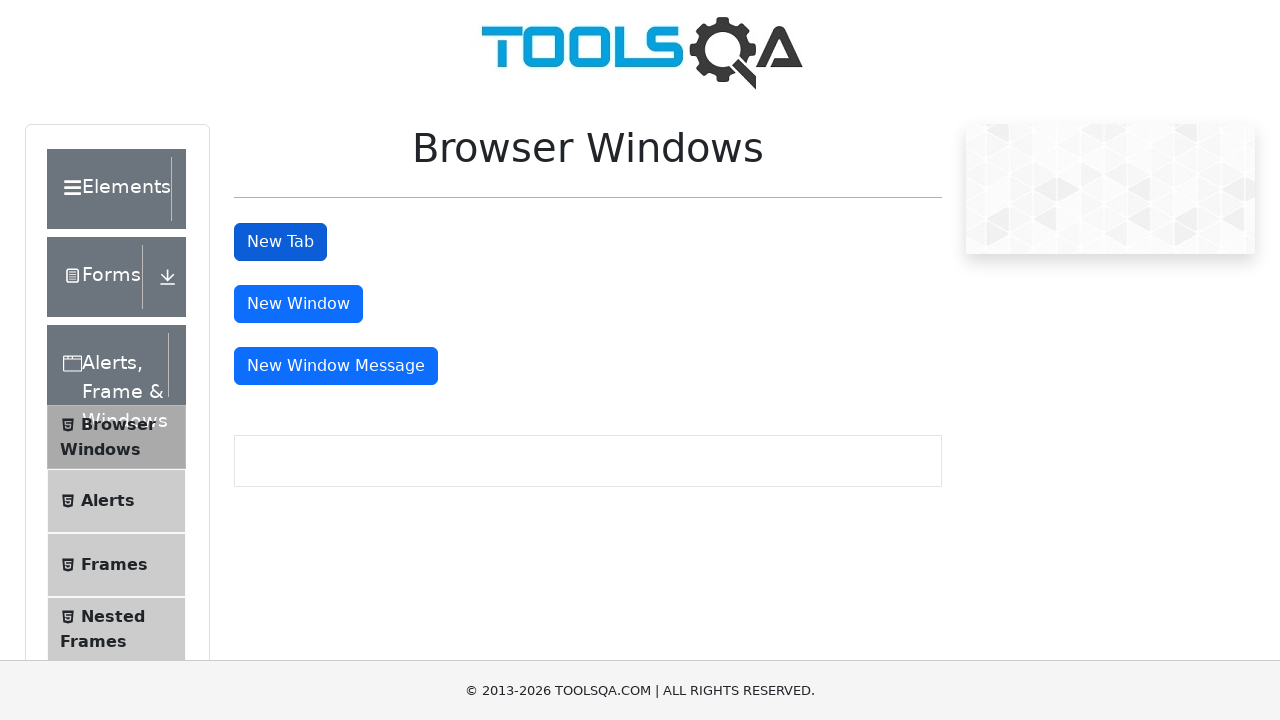

Switched back to first window
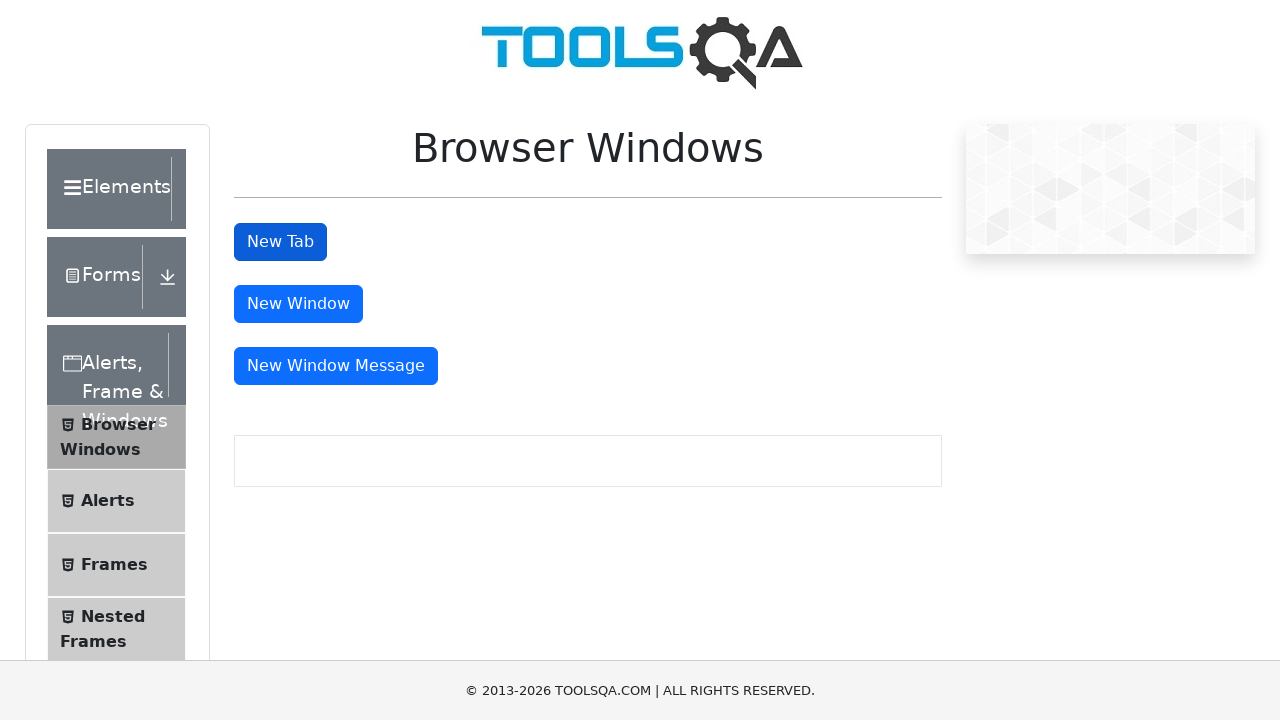

Clicked button to open third new tab at (280, 242) on #tabButton
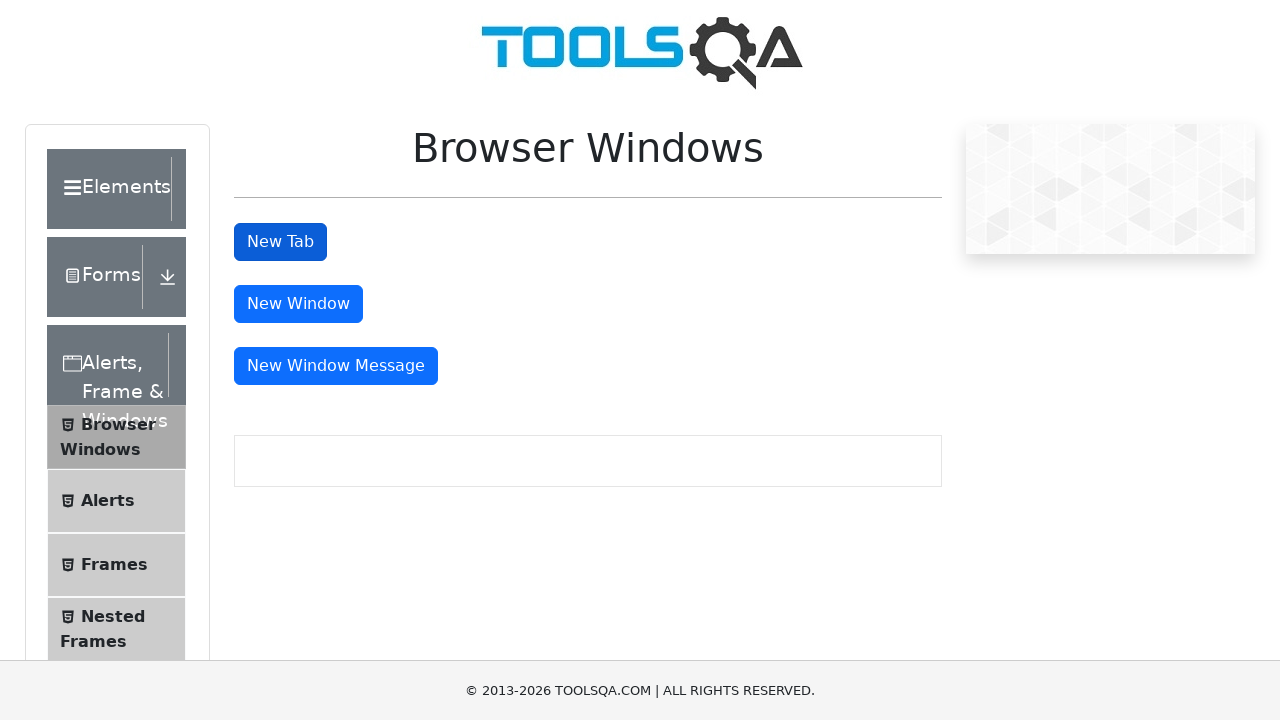

Switched back to first window
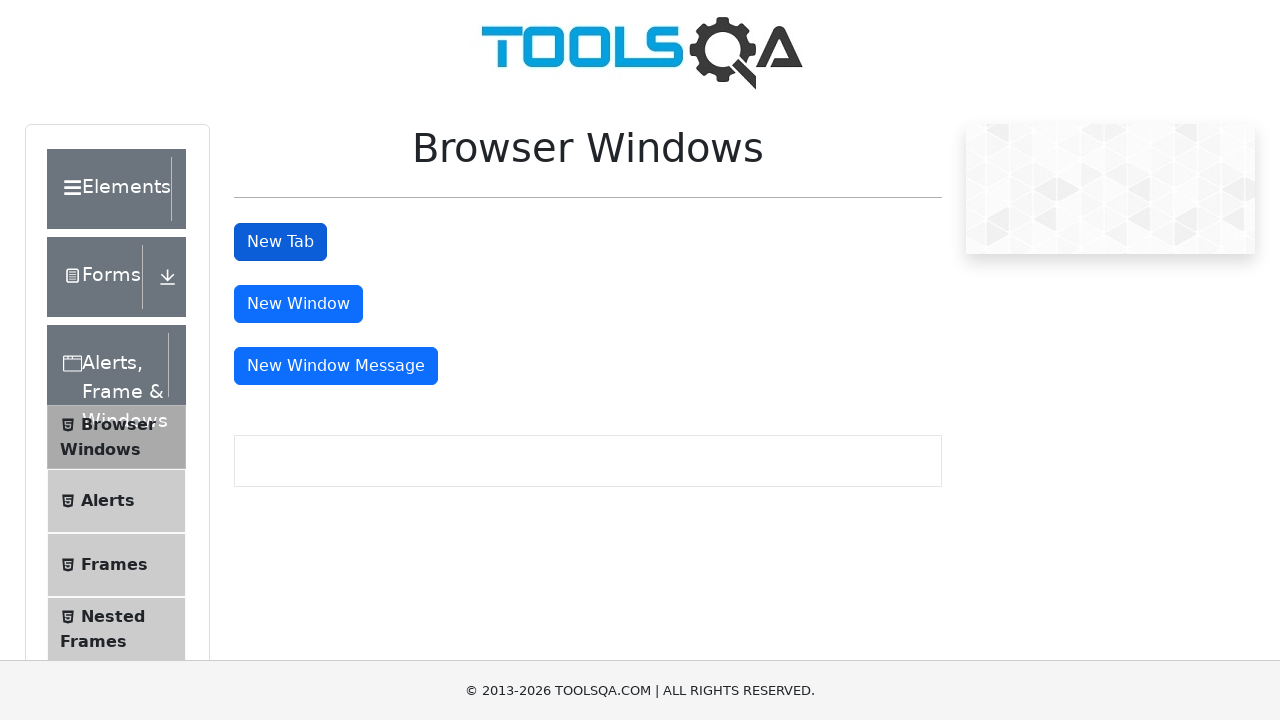

Clicked button to open fourth new tab at (280, 242) on #tabButton
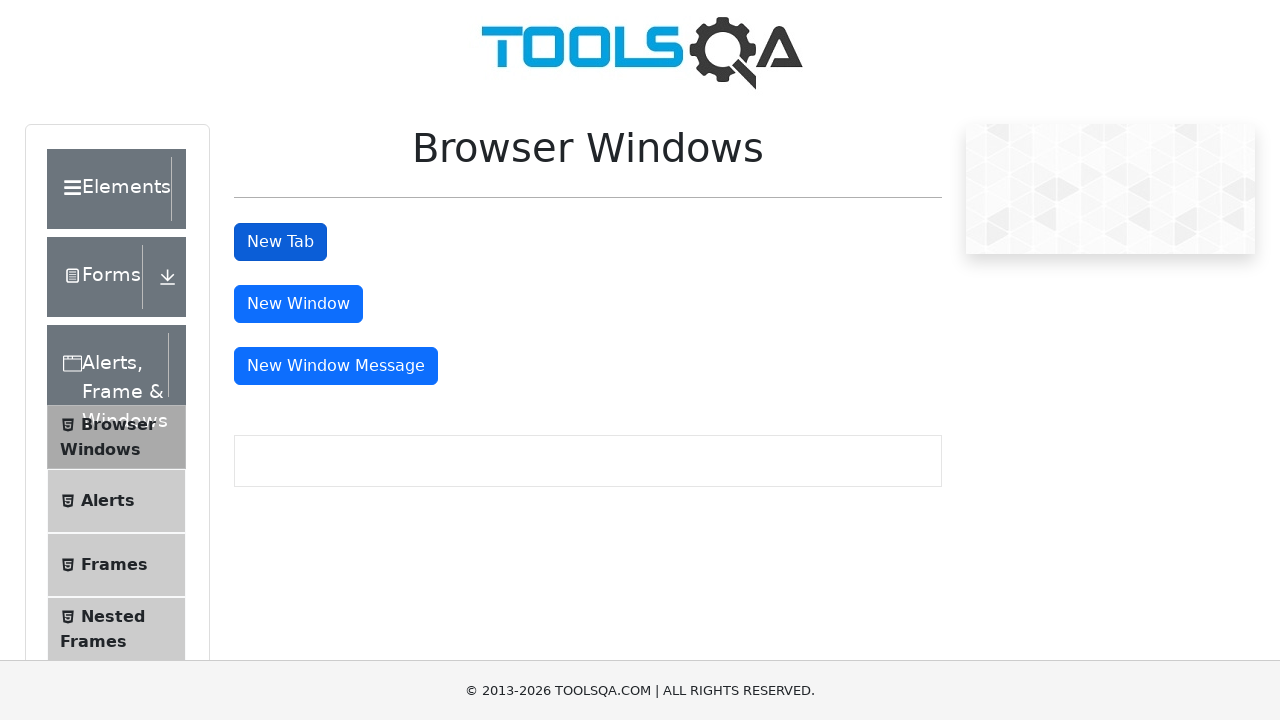

Switched to fifth window
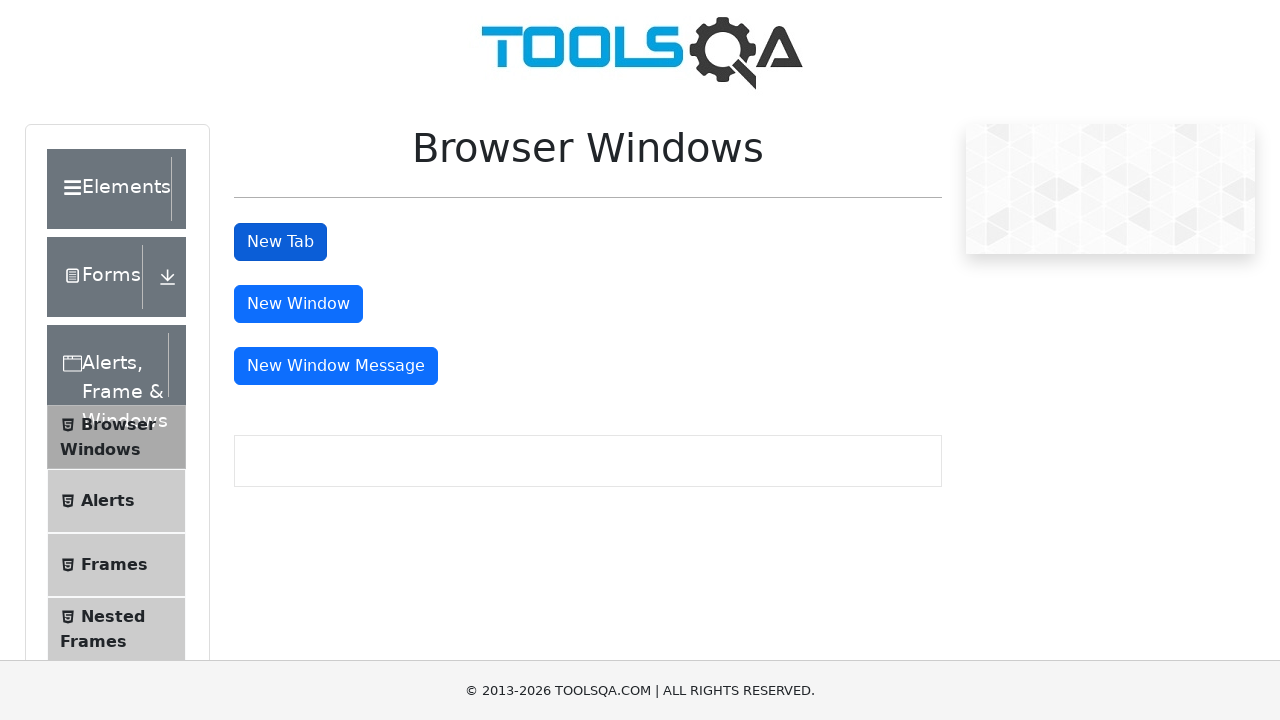

Closed a child window
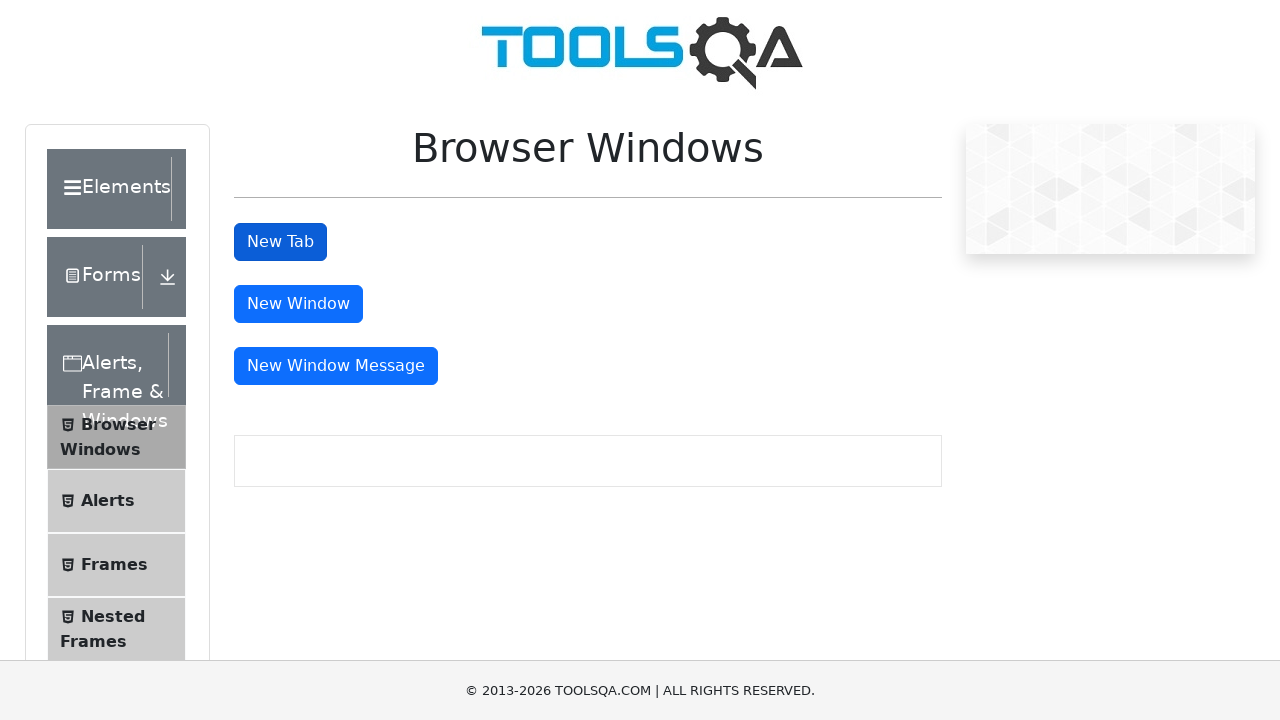

Closed a child window
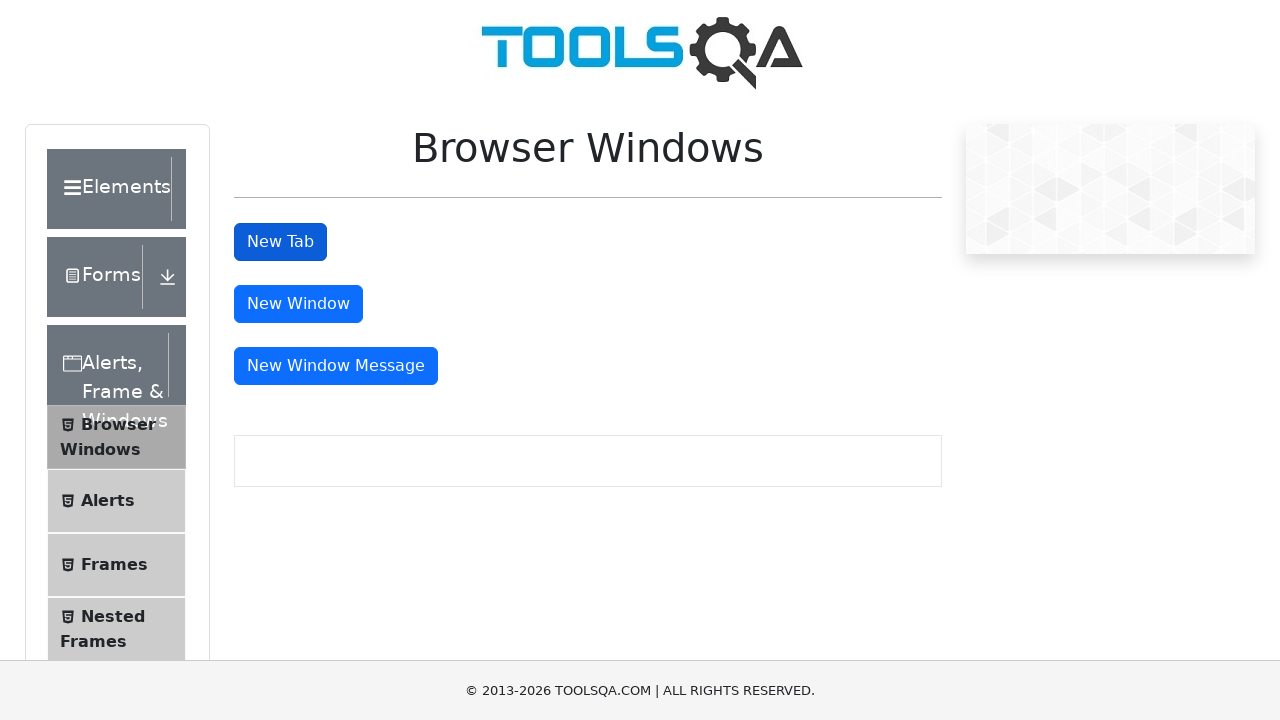

Closed a child window
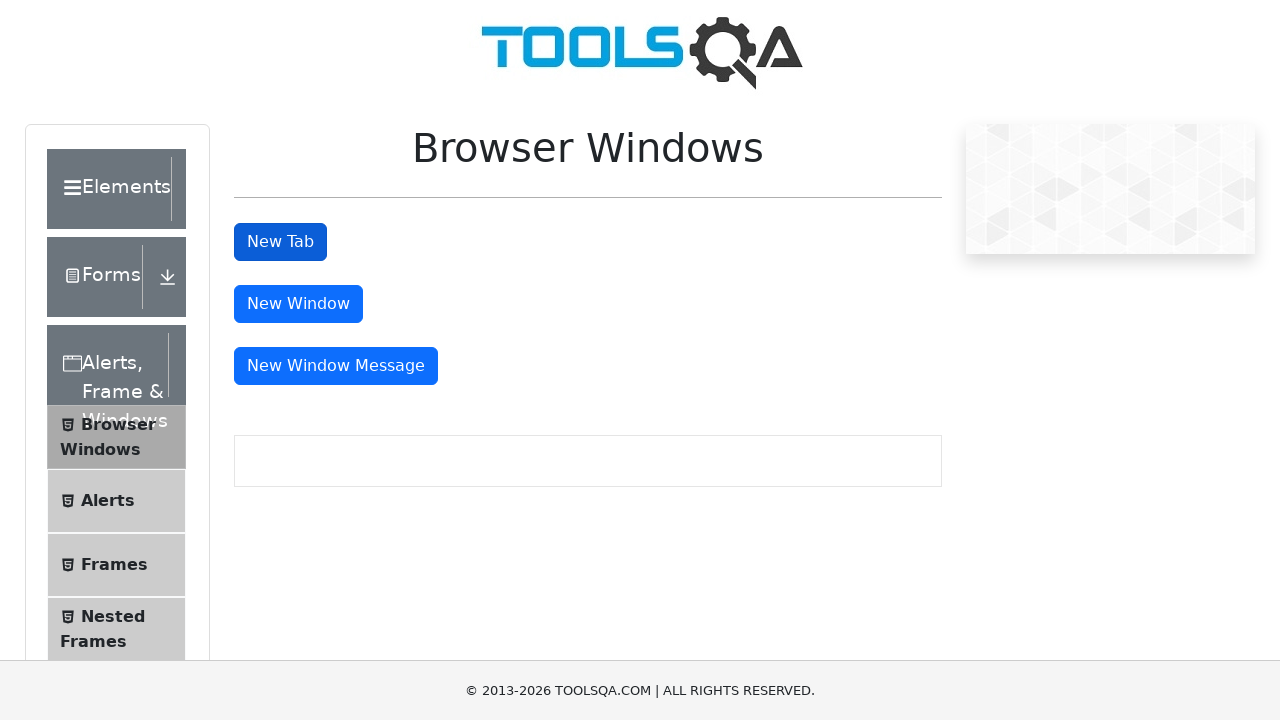

Closed a child window
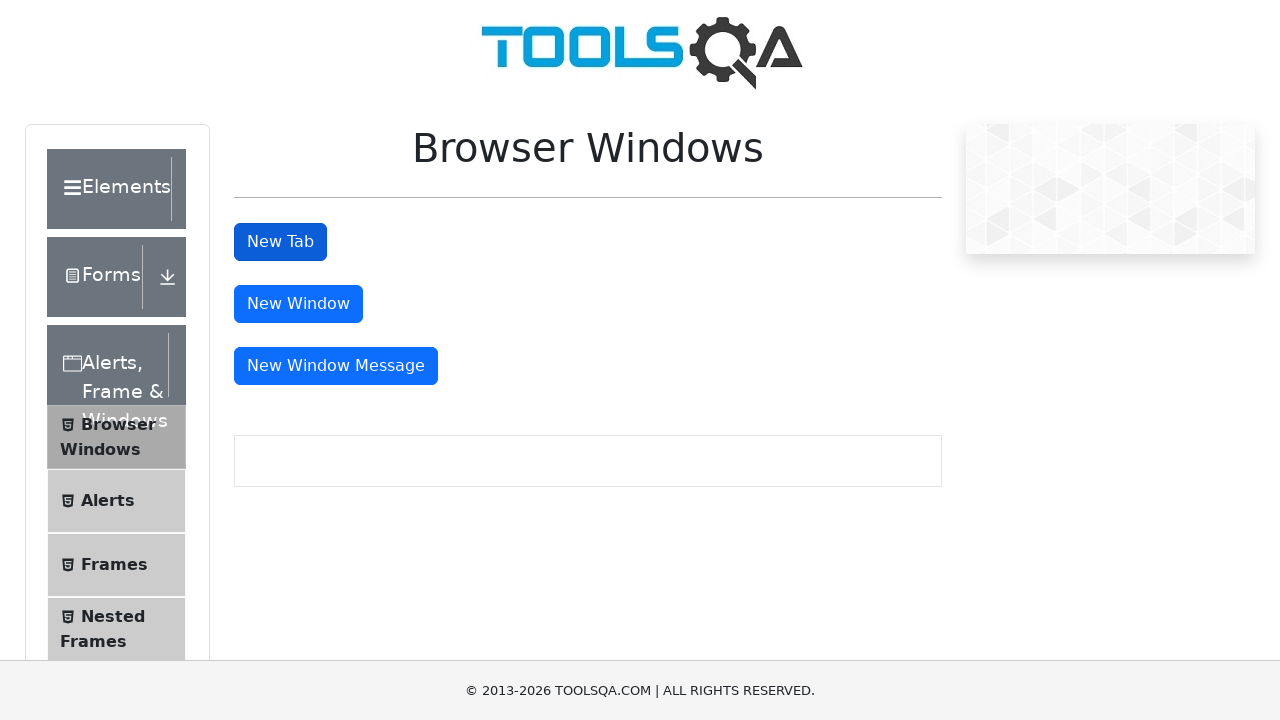

Switched back to parent window after closing all child windows
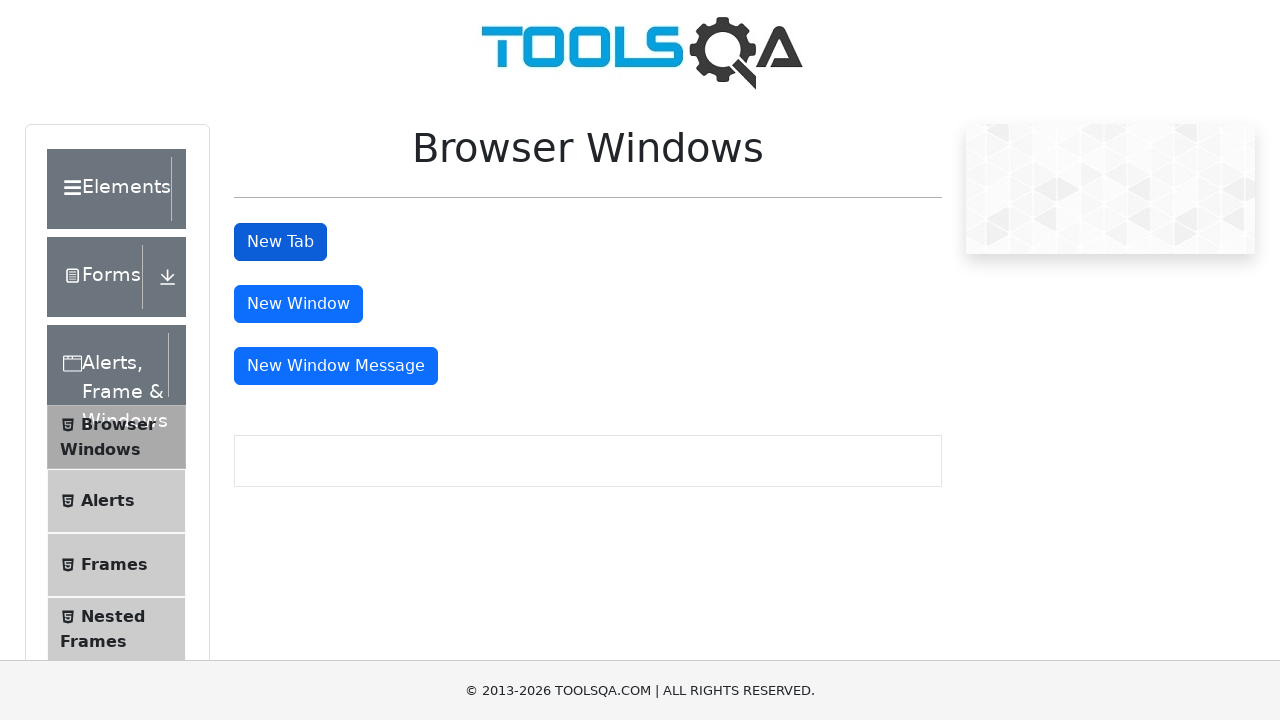

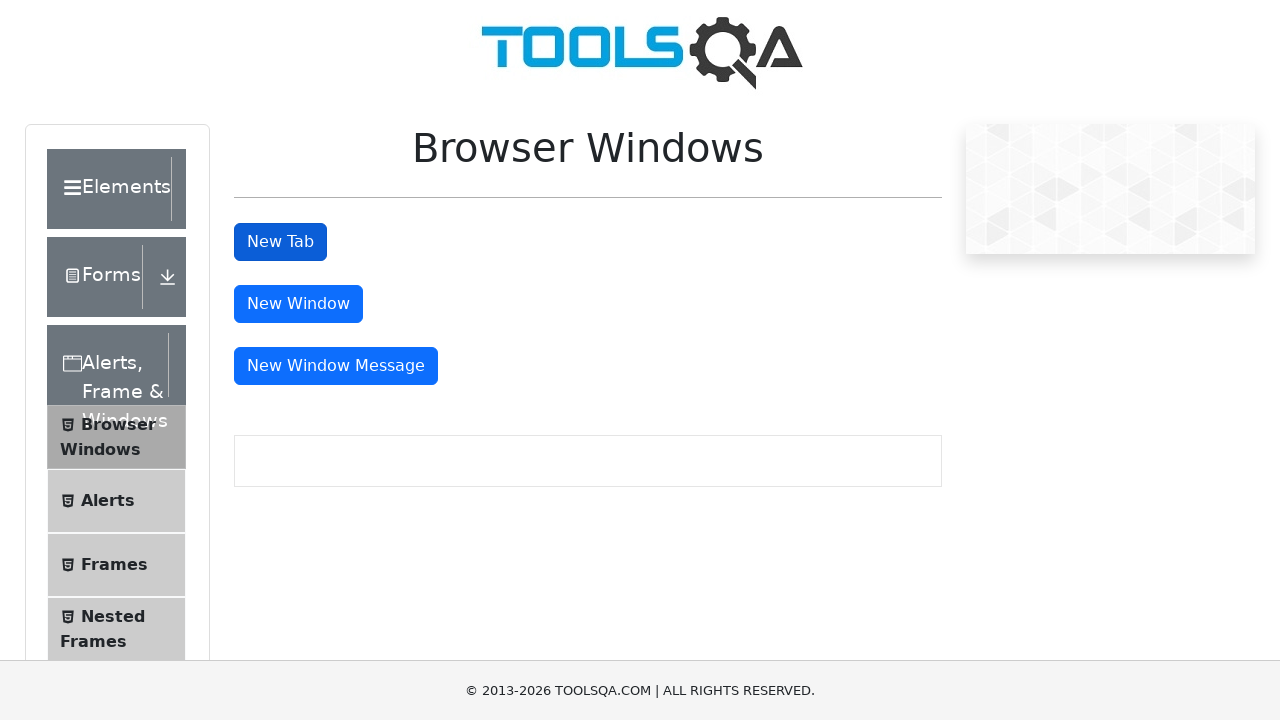